Tests back and forth navigation by clicking on the A/B Testing link, verifying the page title, navigating back, and verifying the home page title.

Starting URL: https://practice.cydeo.com

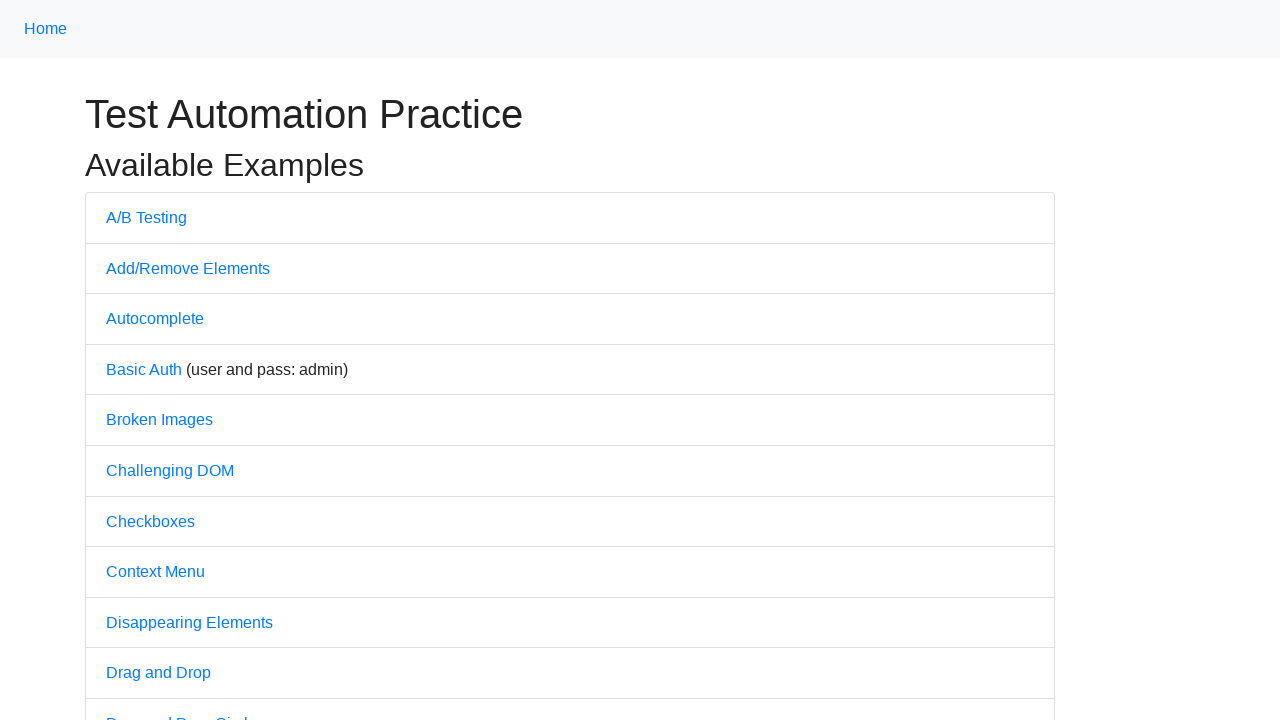

Clicked on 'A/B Testing' link at (146, 217) on text=A/B Testing
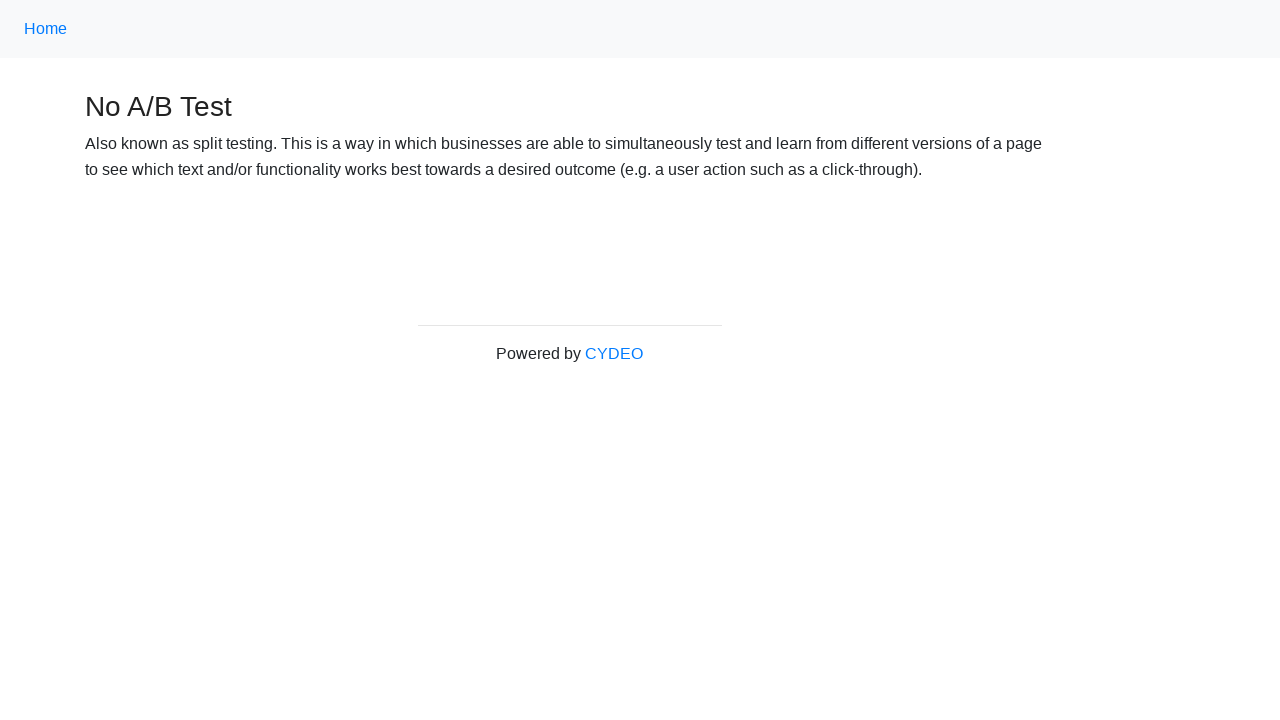

A/B Testing page loaded and DOM content ready
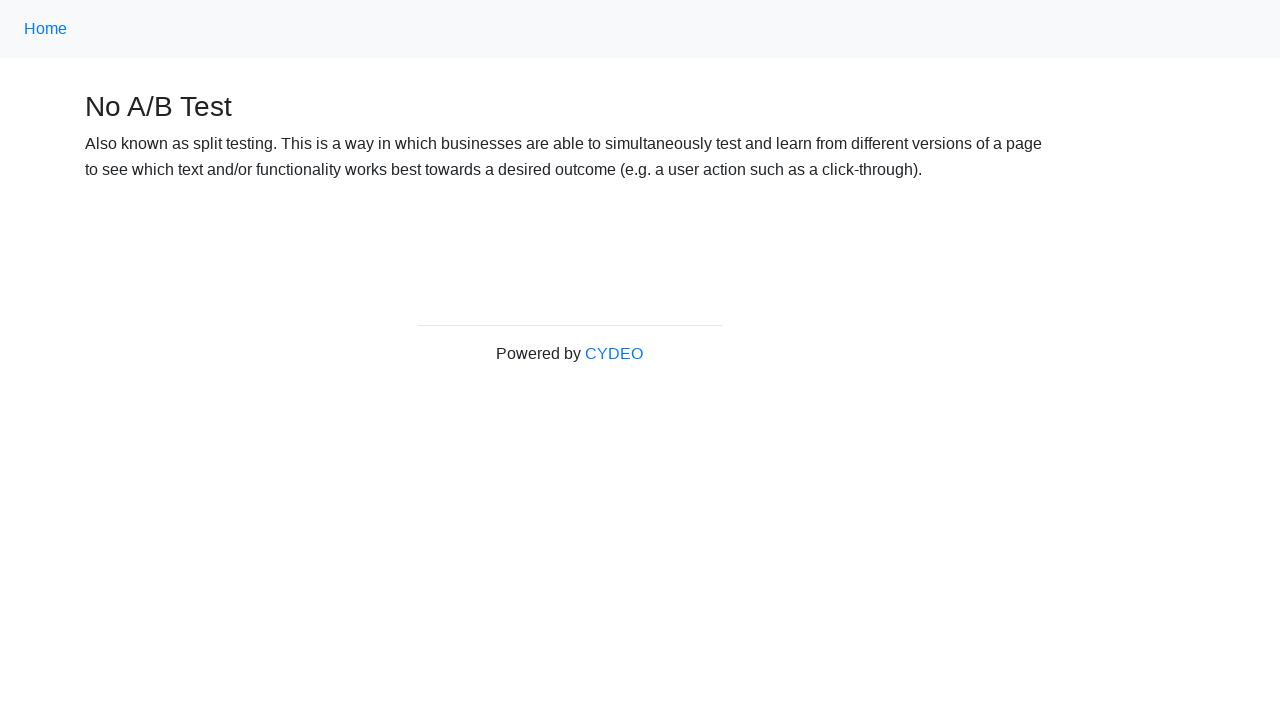

Verified page title is 'No A/B Test'
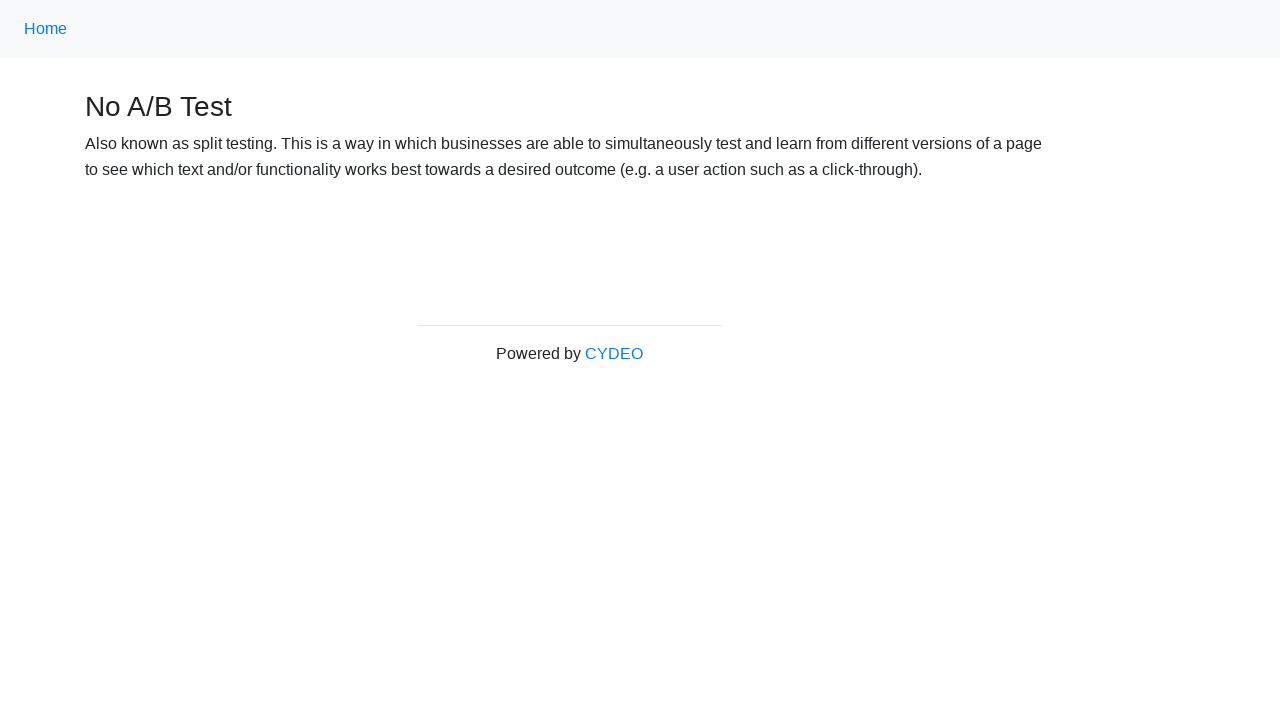

Navigated back to home page
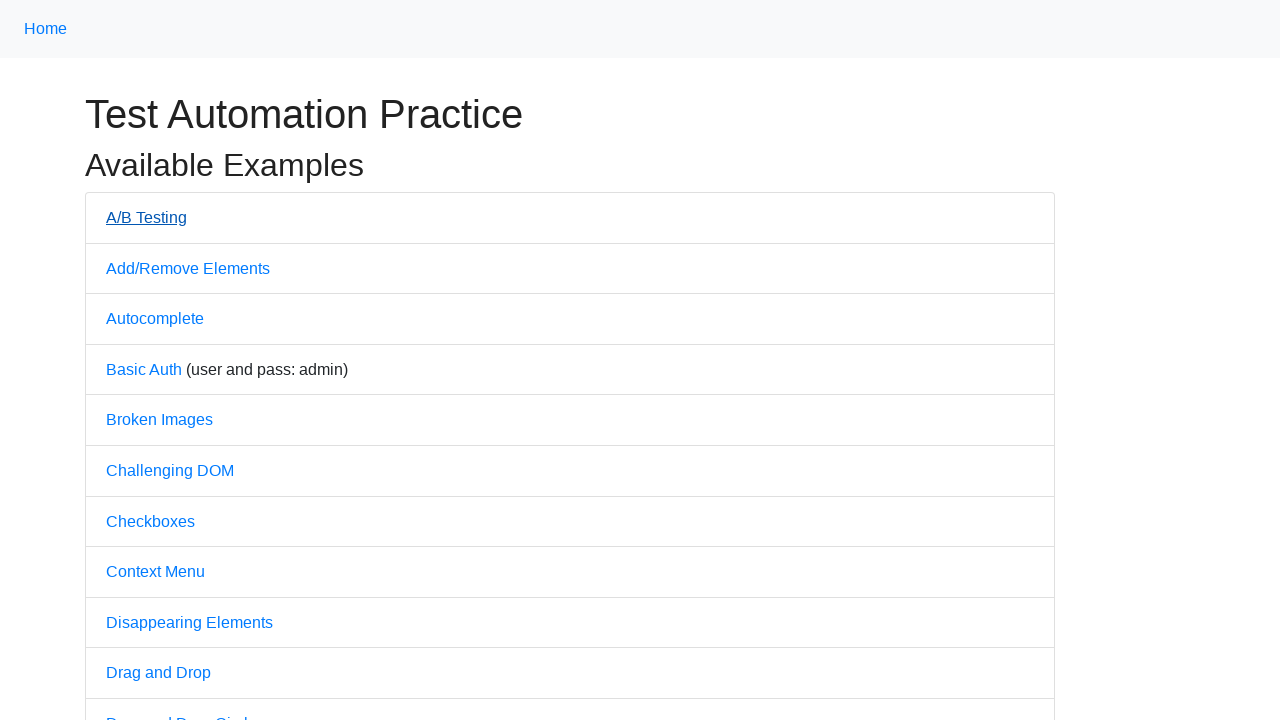

Home page loaded and DOM content ready
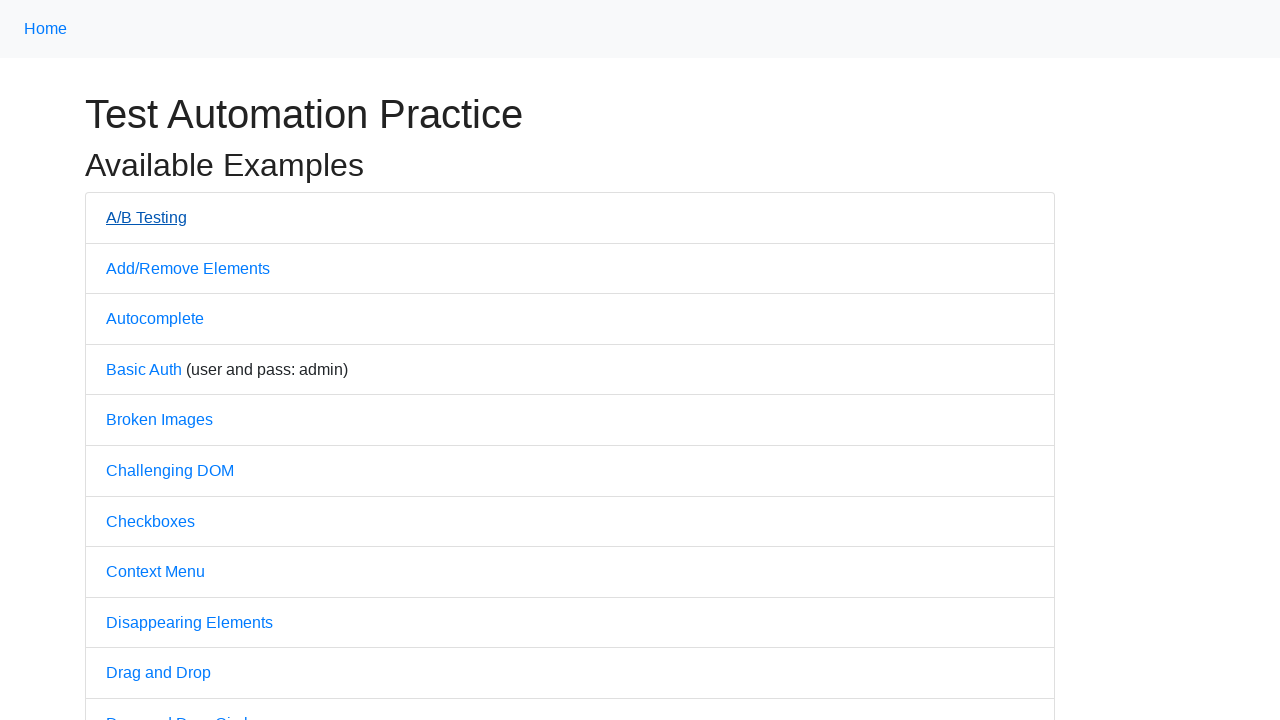

Verified home page title is 'Practice'
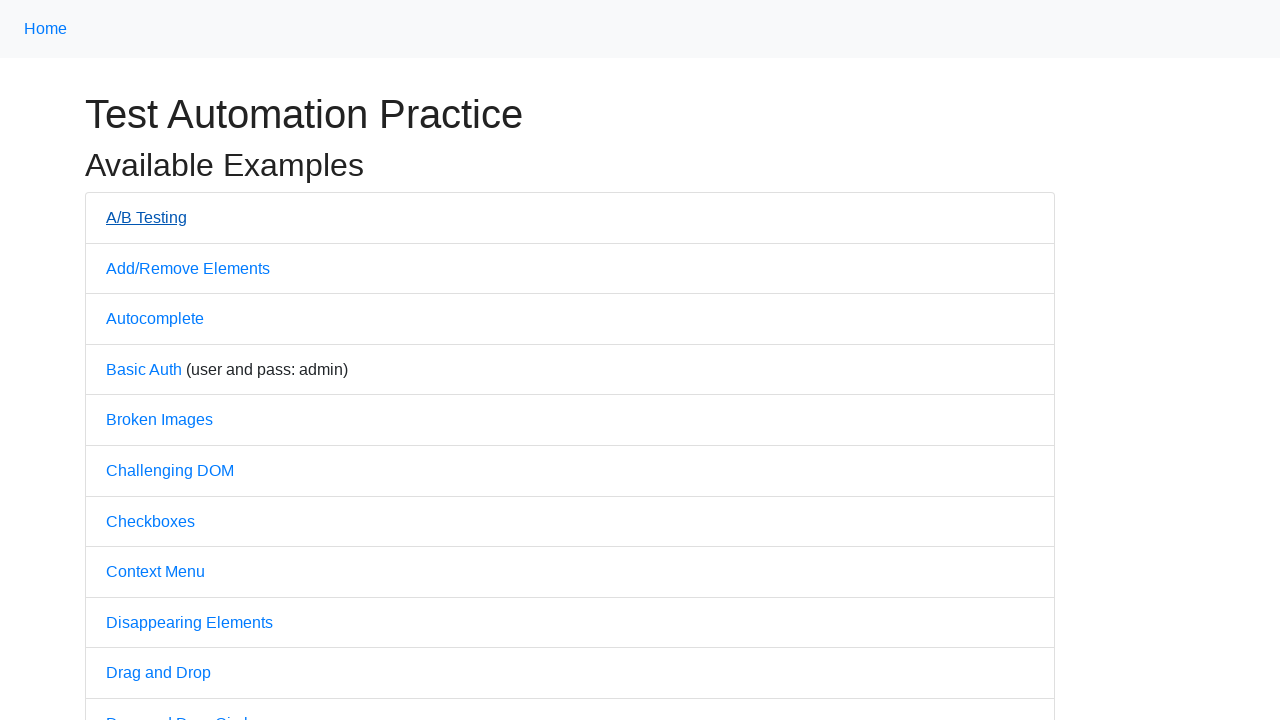

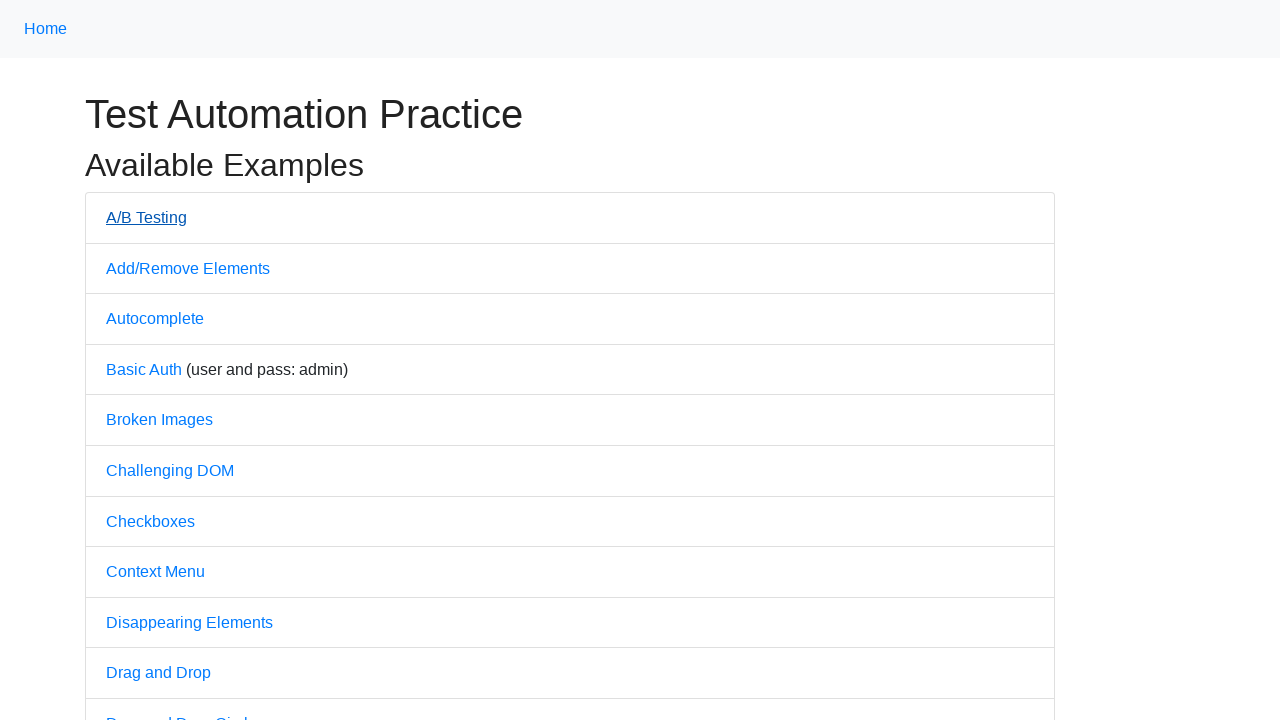